Tests file upload functionality by uploading a file and verifying the success message is displayed on the page

Starting URL: https://practice.cydeo.com/upload

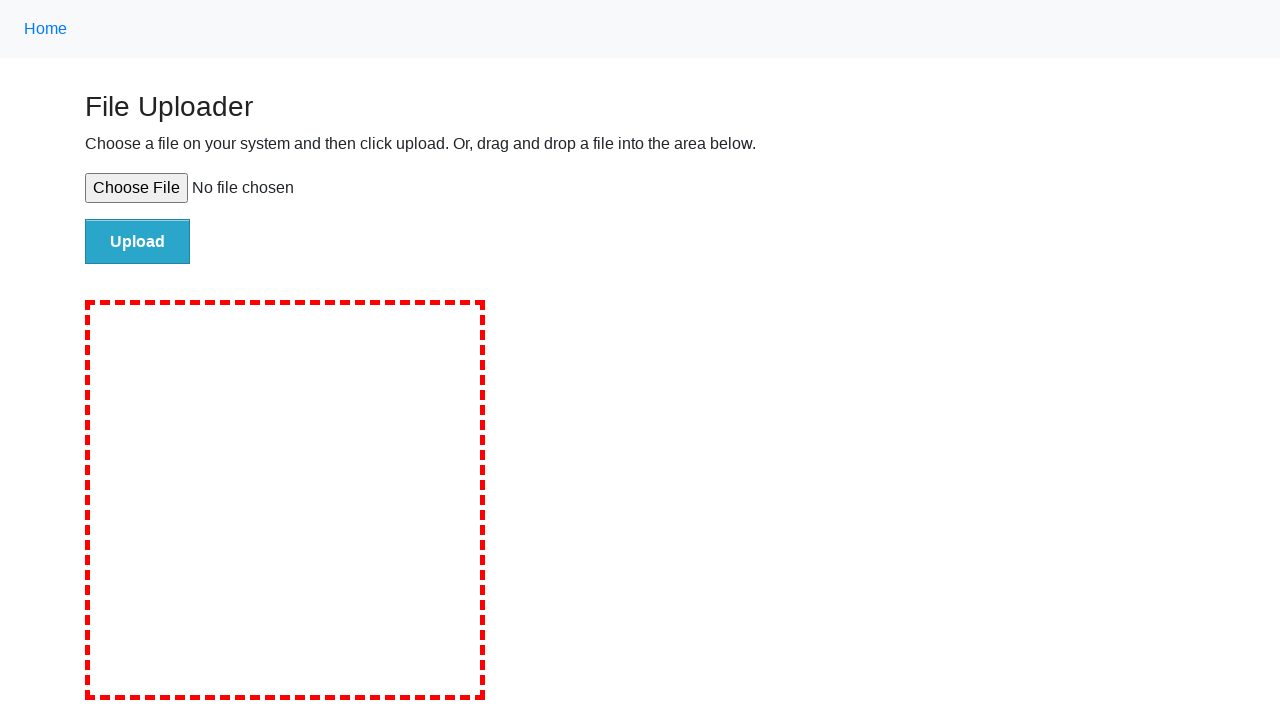

Created temporary test file for upload
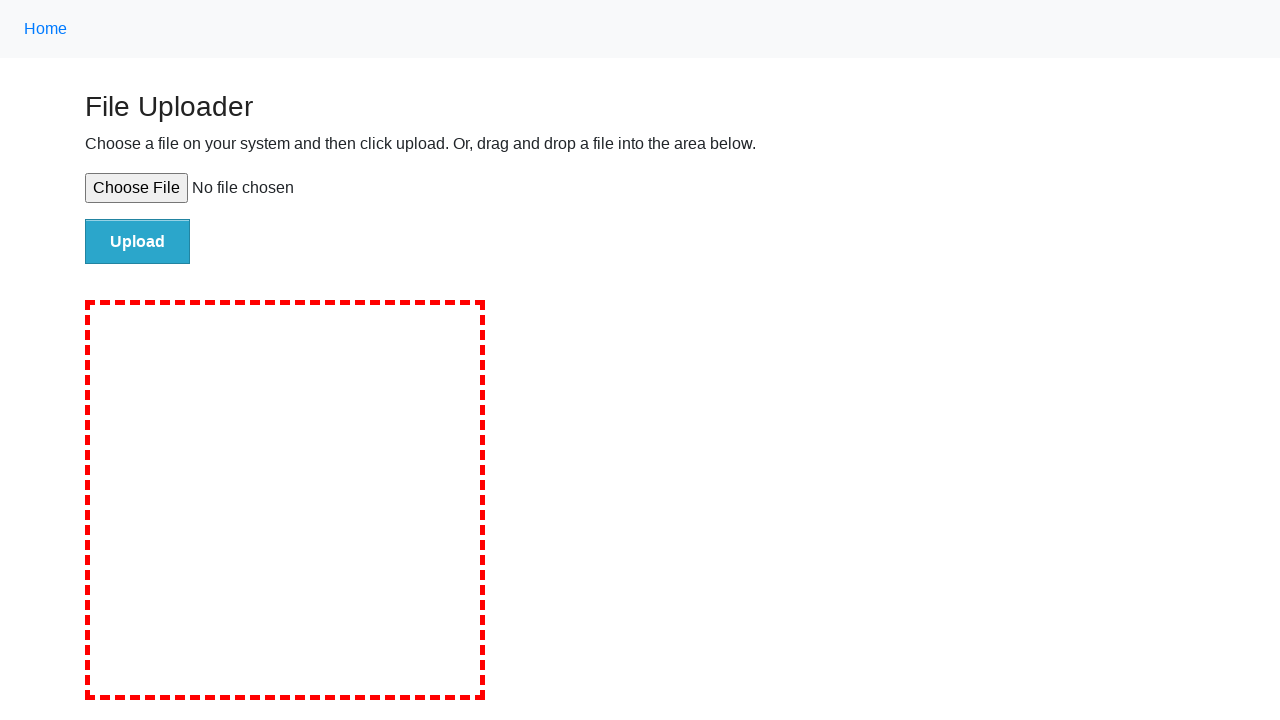

Selected test file for upload
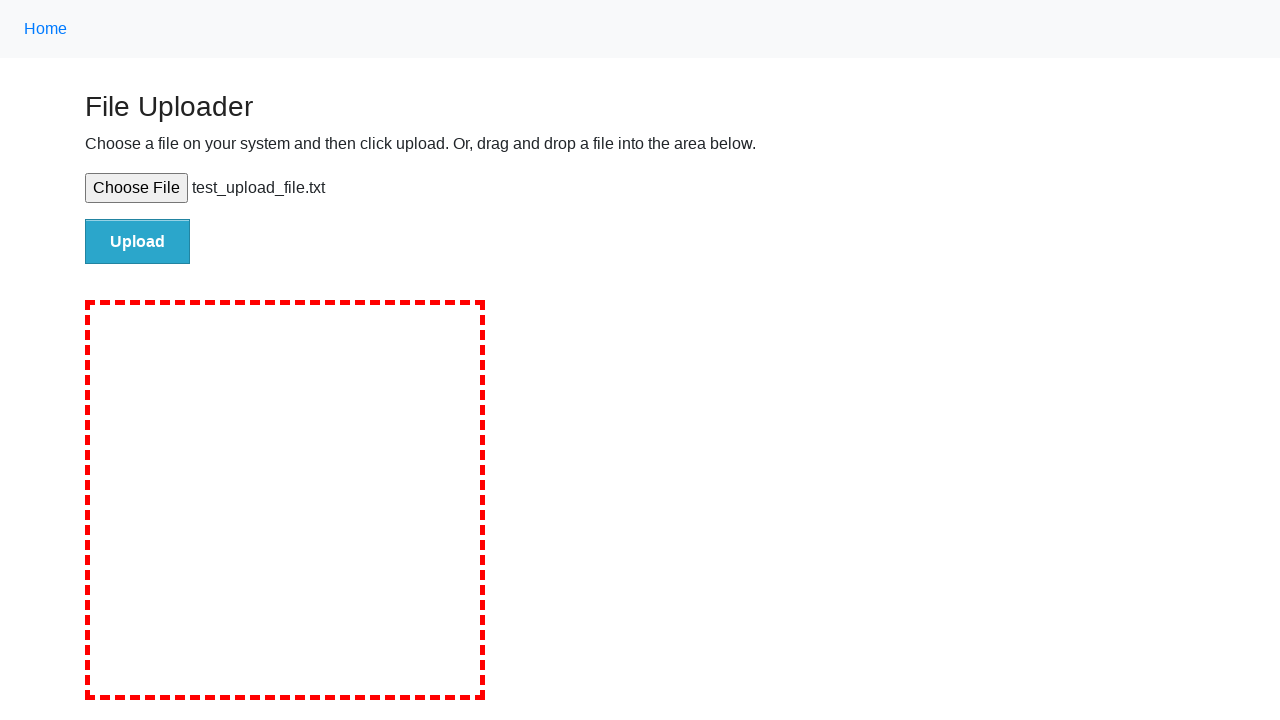

Clicked upload button to submit file at (138, 241) on #file-submit
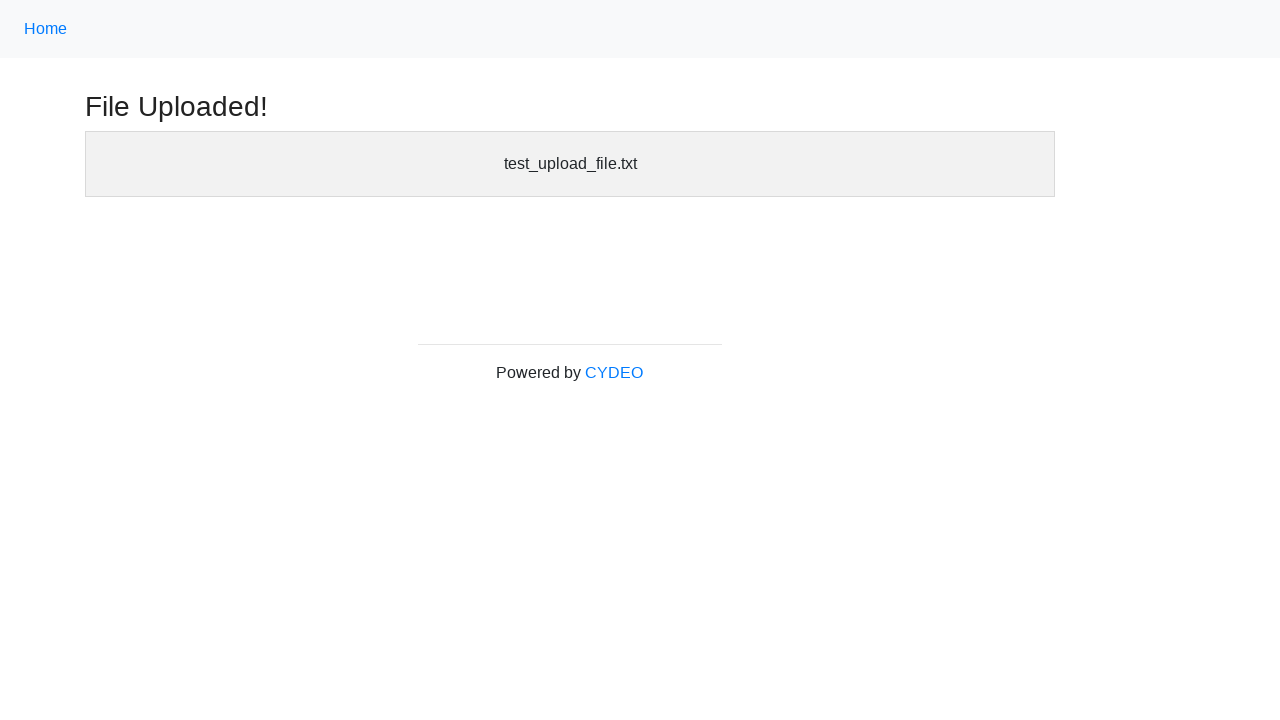

Waited for success header to appear
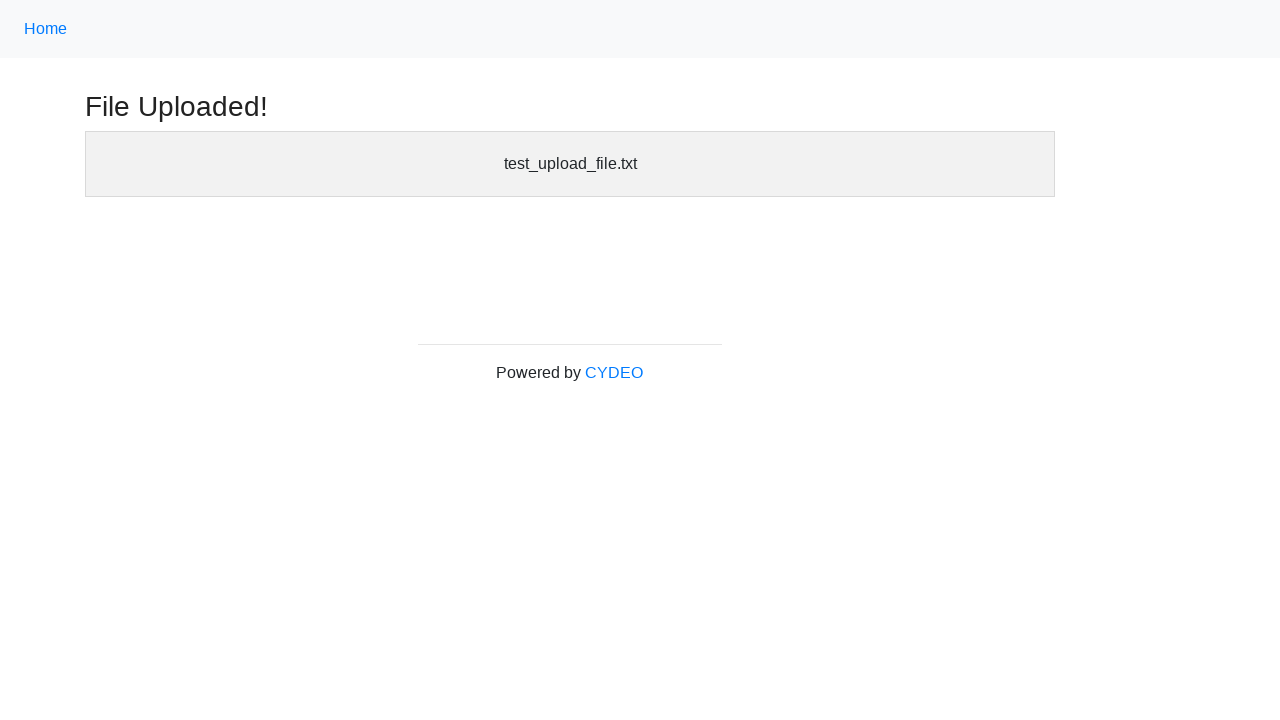

Verified success message header is visible
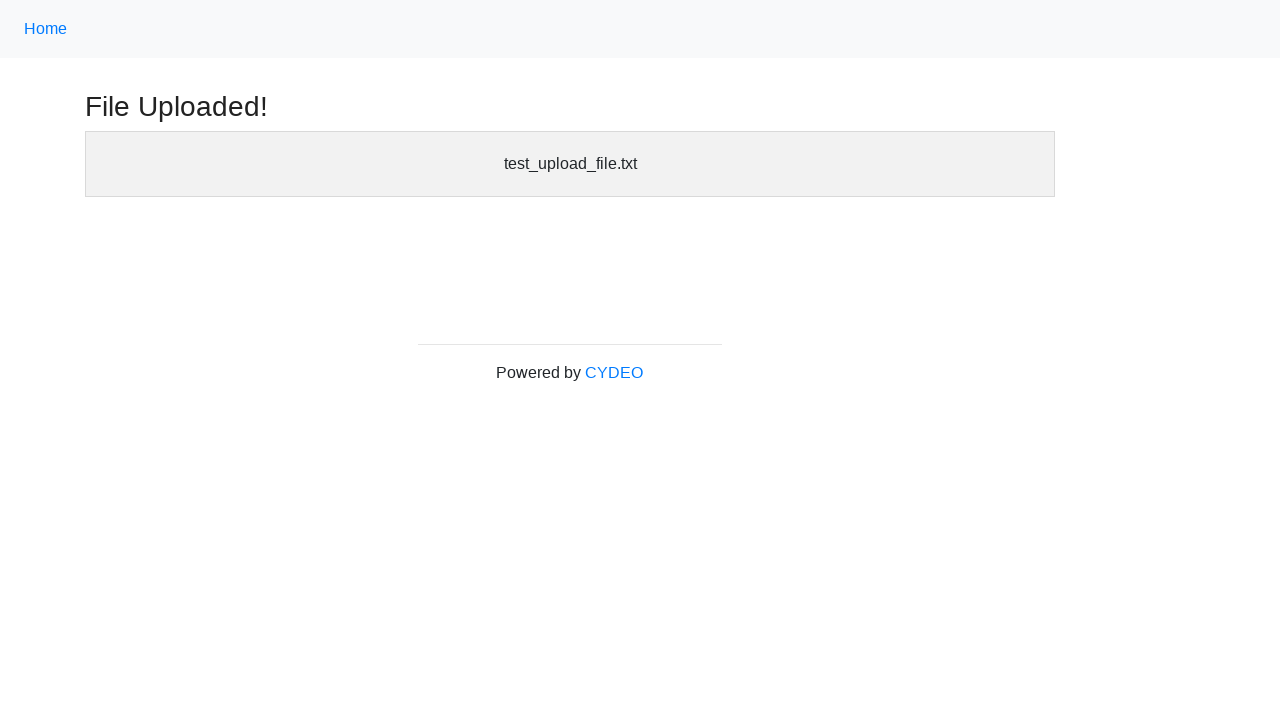

Cleaned up temporary test file
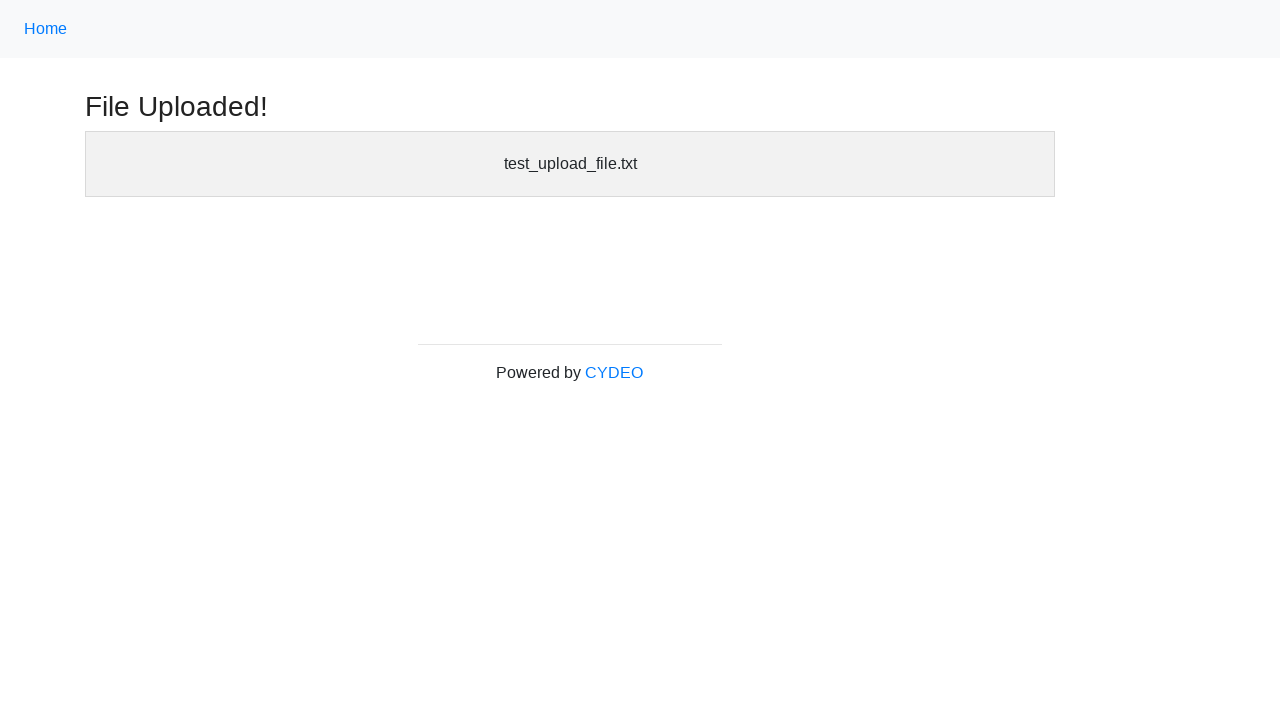

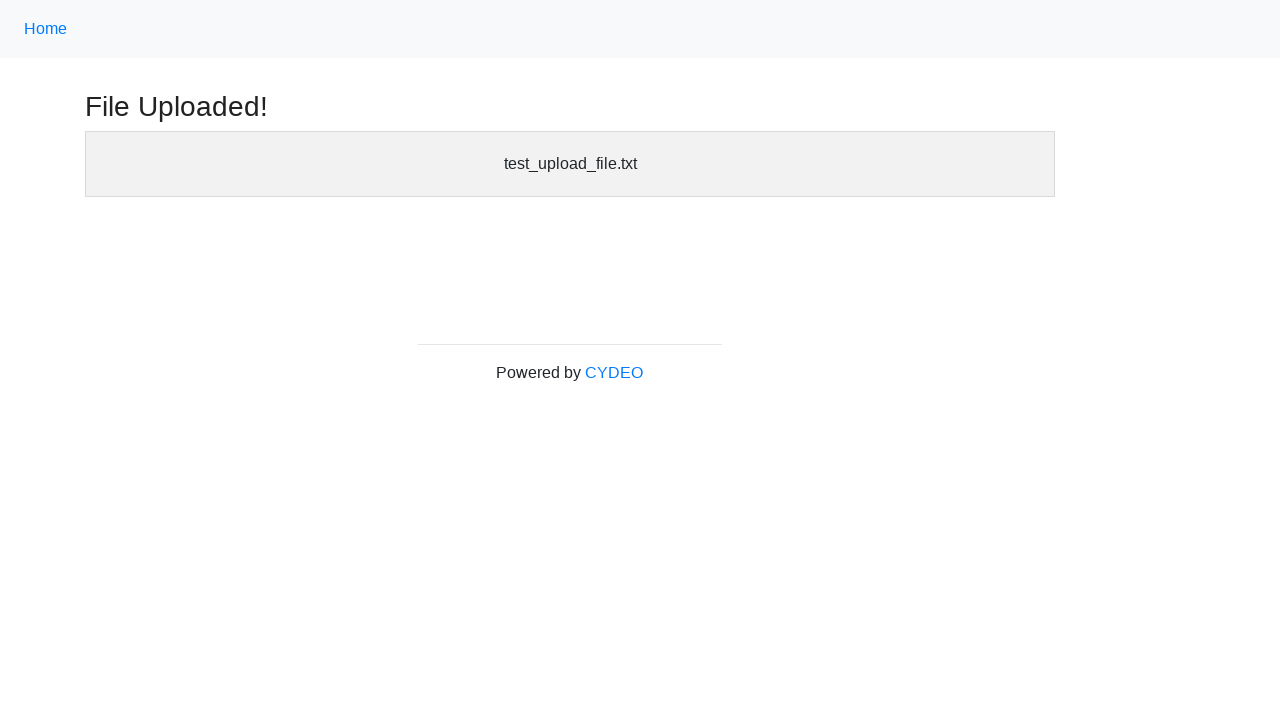